Tests keyboard actions on a practice form by filling first name and last name fields using shift key modifiers and tab navigation

Starting URL: https://awesomeqa.com/practice.html

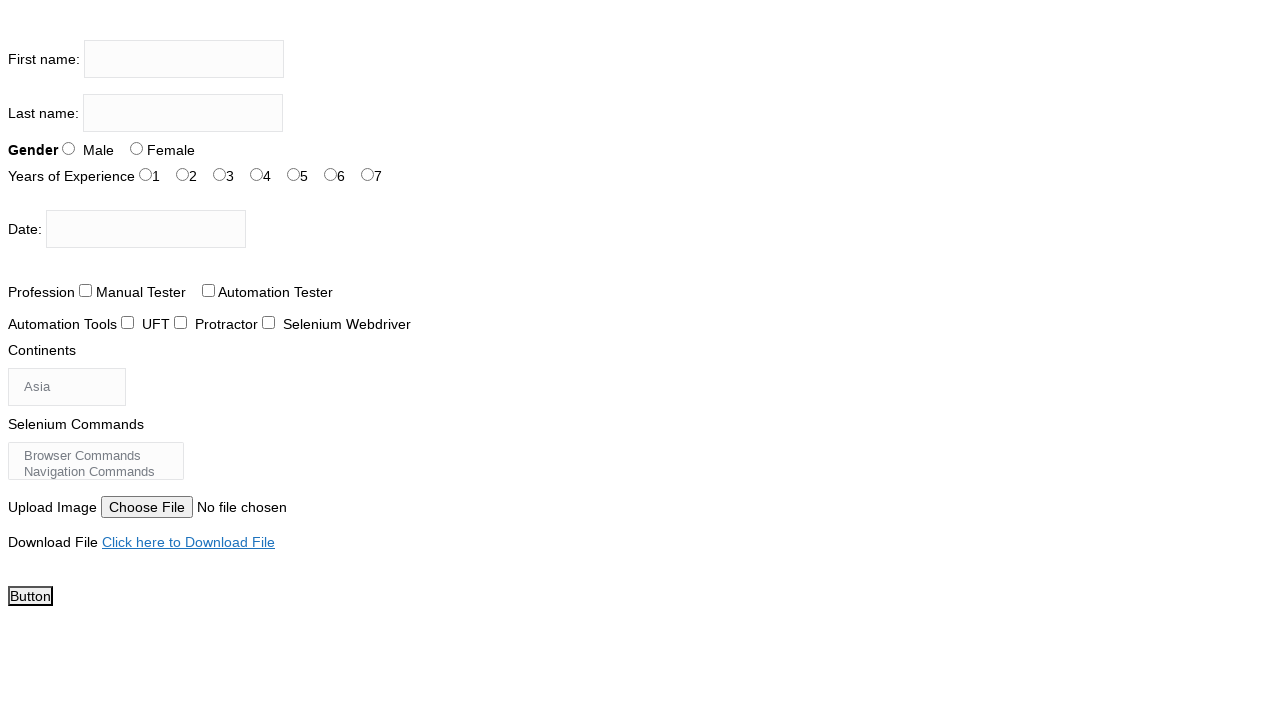

Located first name input field
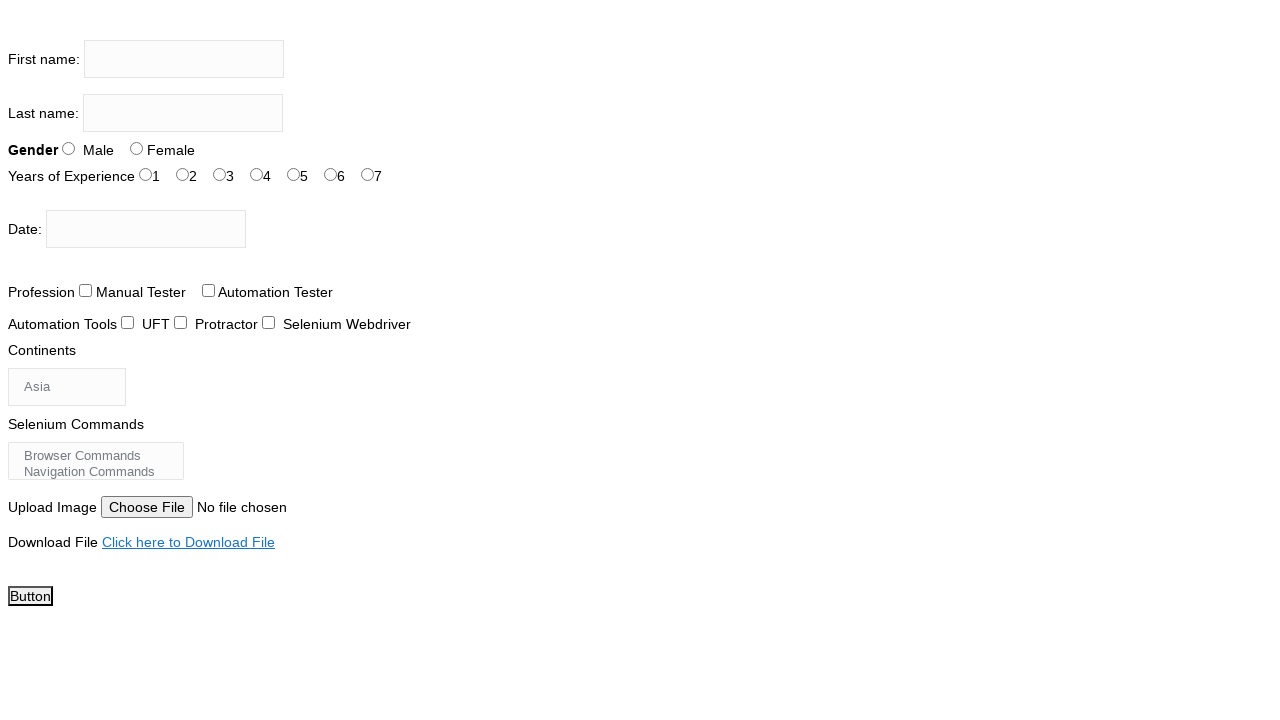

Located last name input field
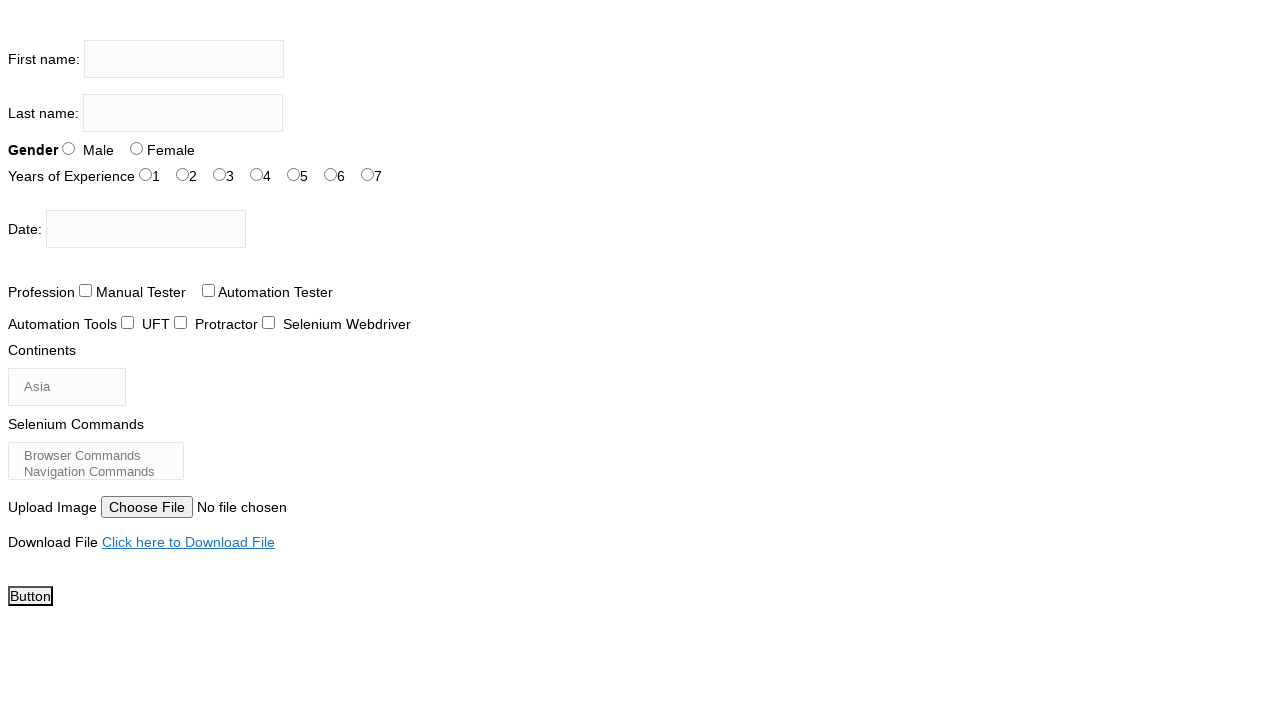

Pressed and held Shift key
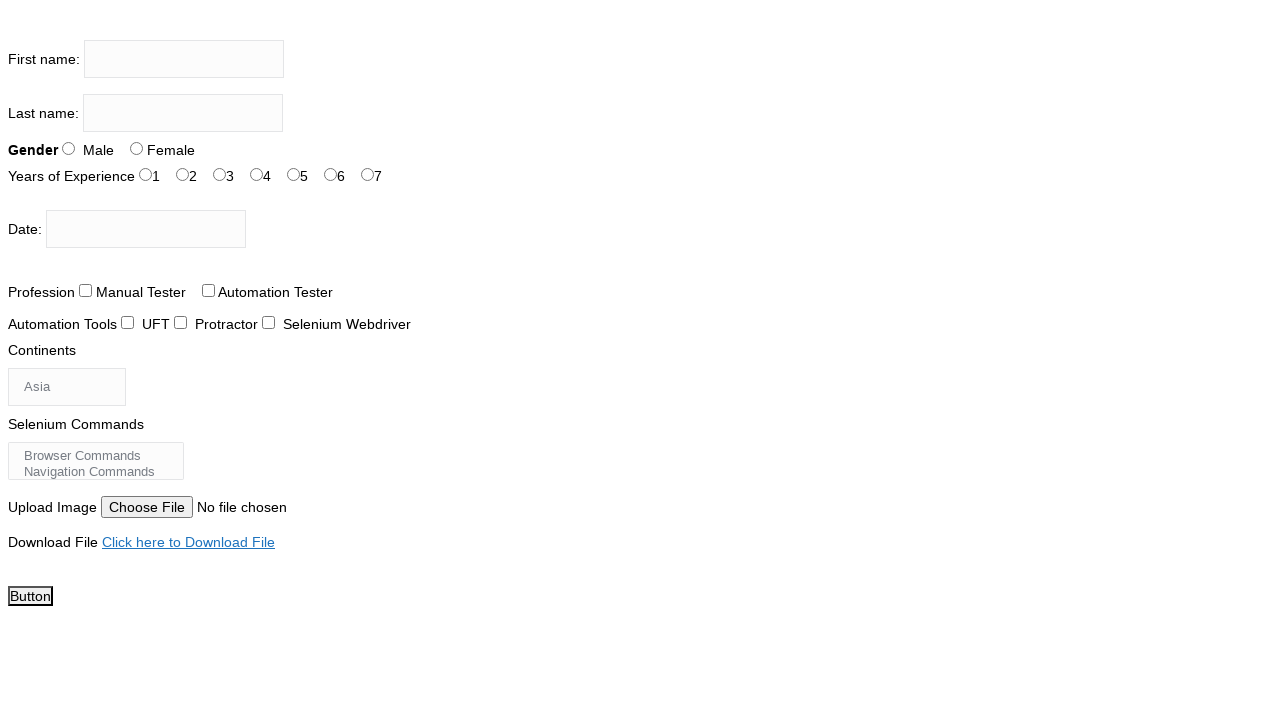

Typed 'shubham' in first name field with Shift key held on input[name='firstname']
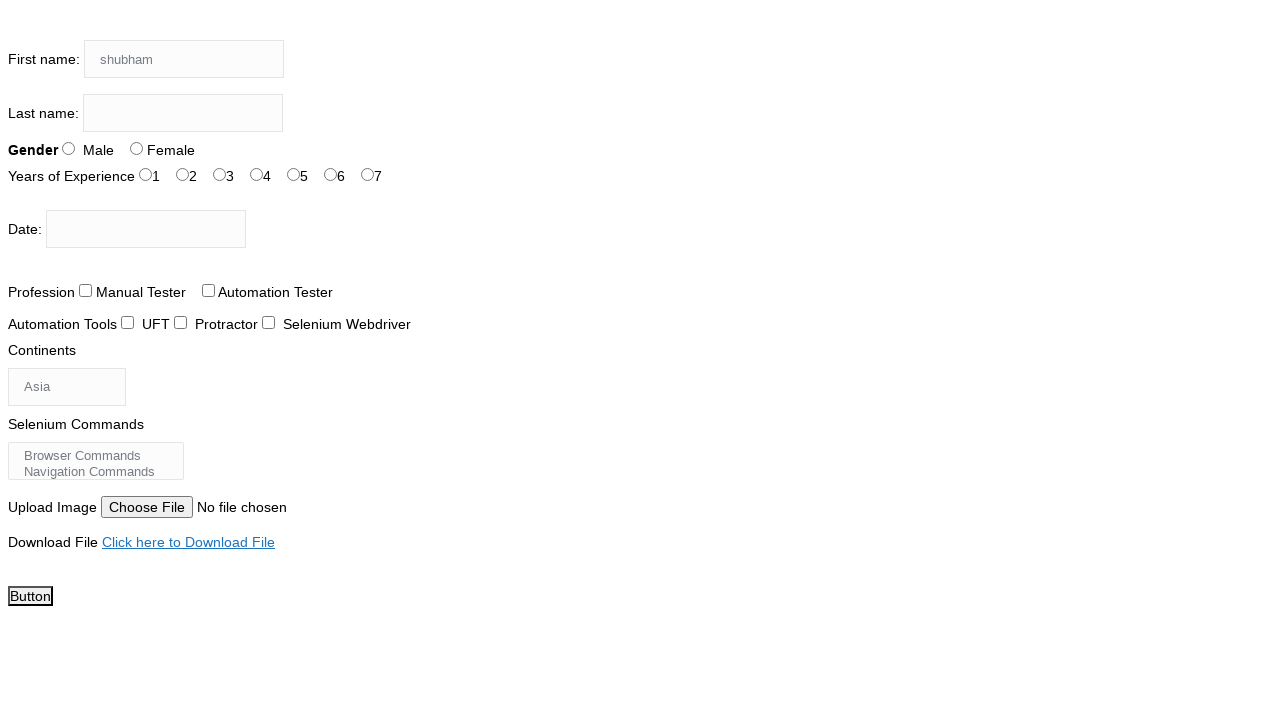

Released Shift key
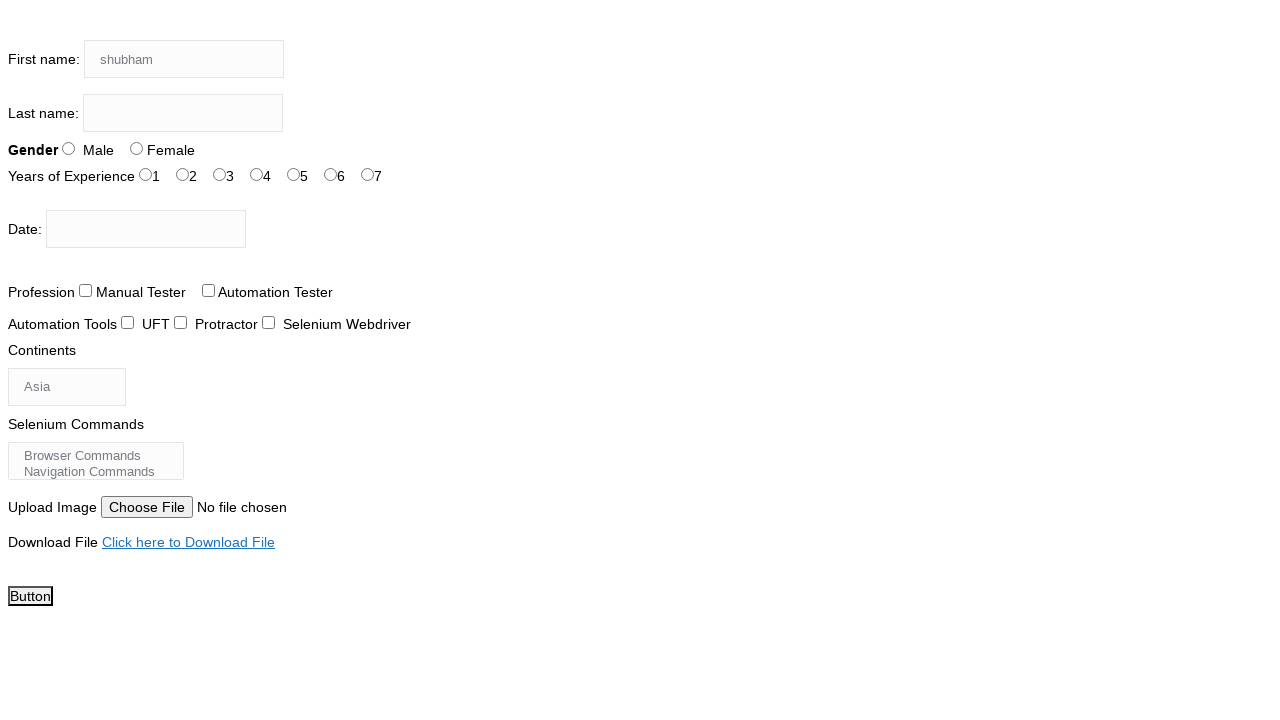

Pressed Tab to navigate to last name field
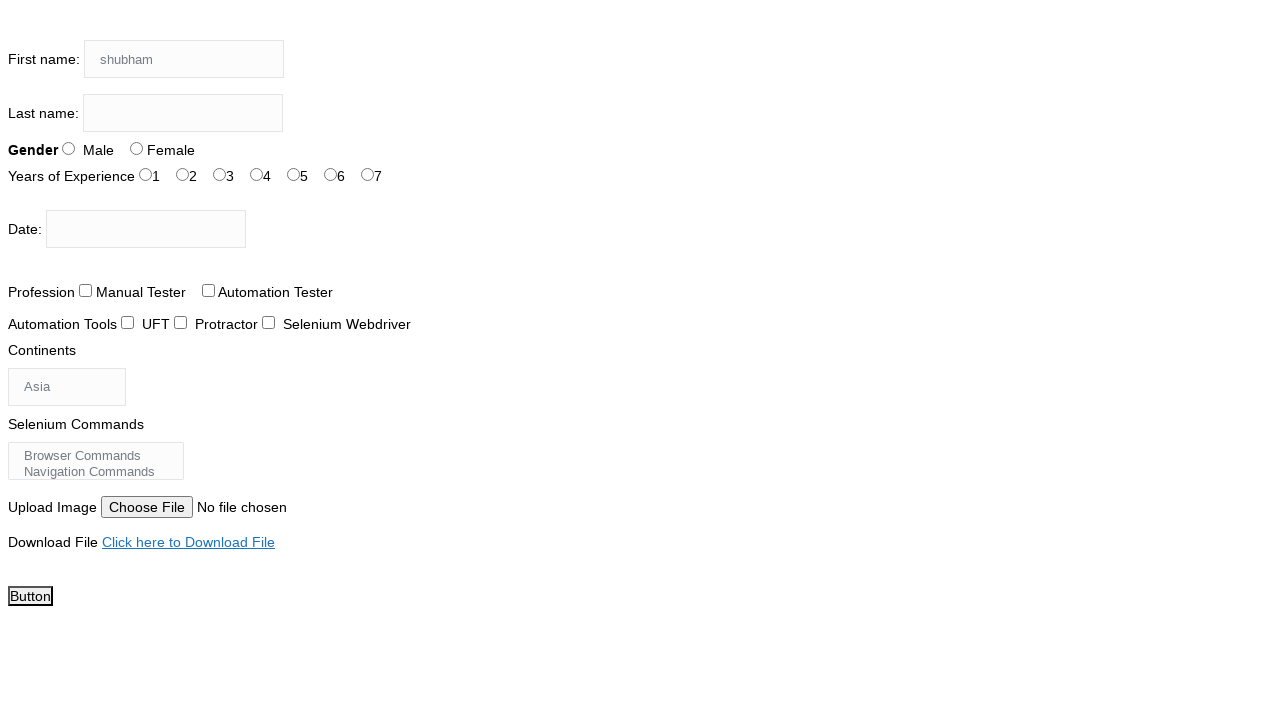

Pressed and held Shift key
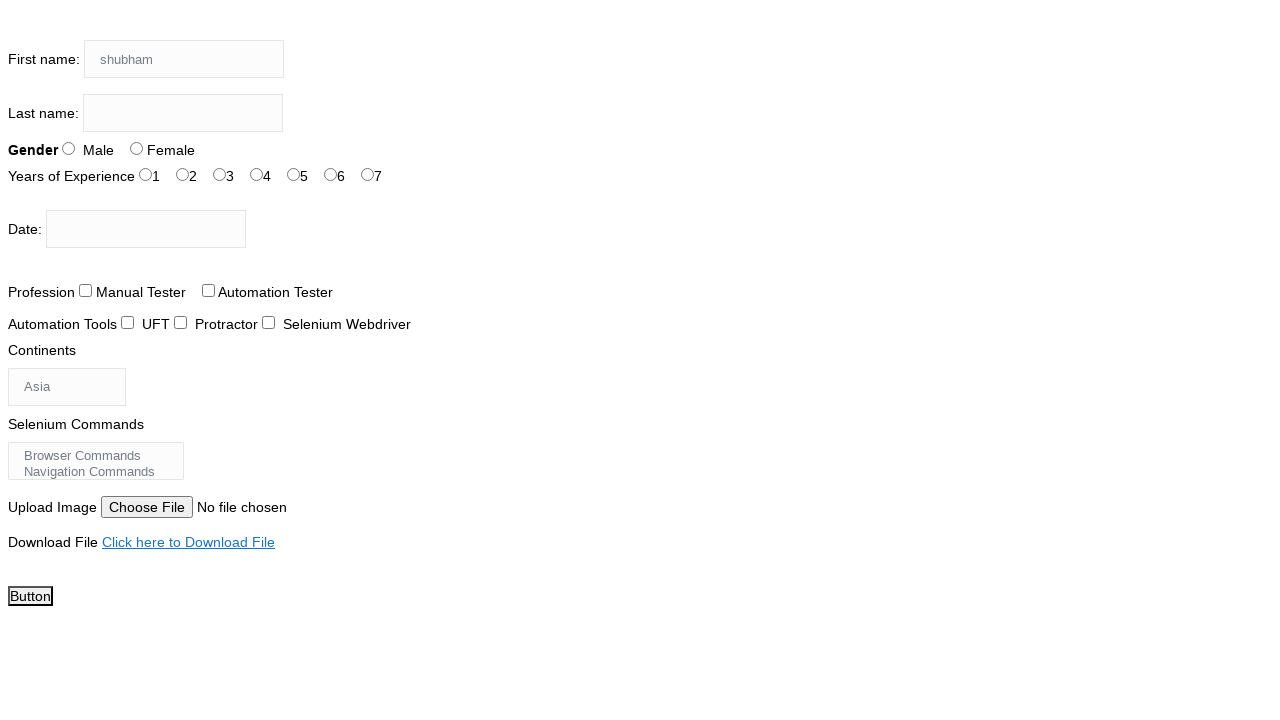

Typed 'sharma' in last name field with Shift key held on input[name='lastname']
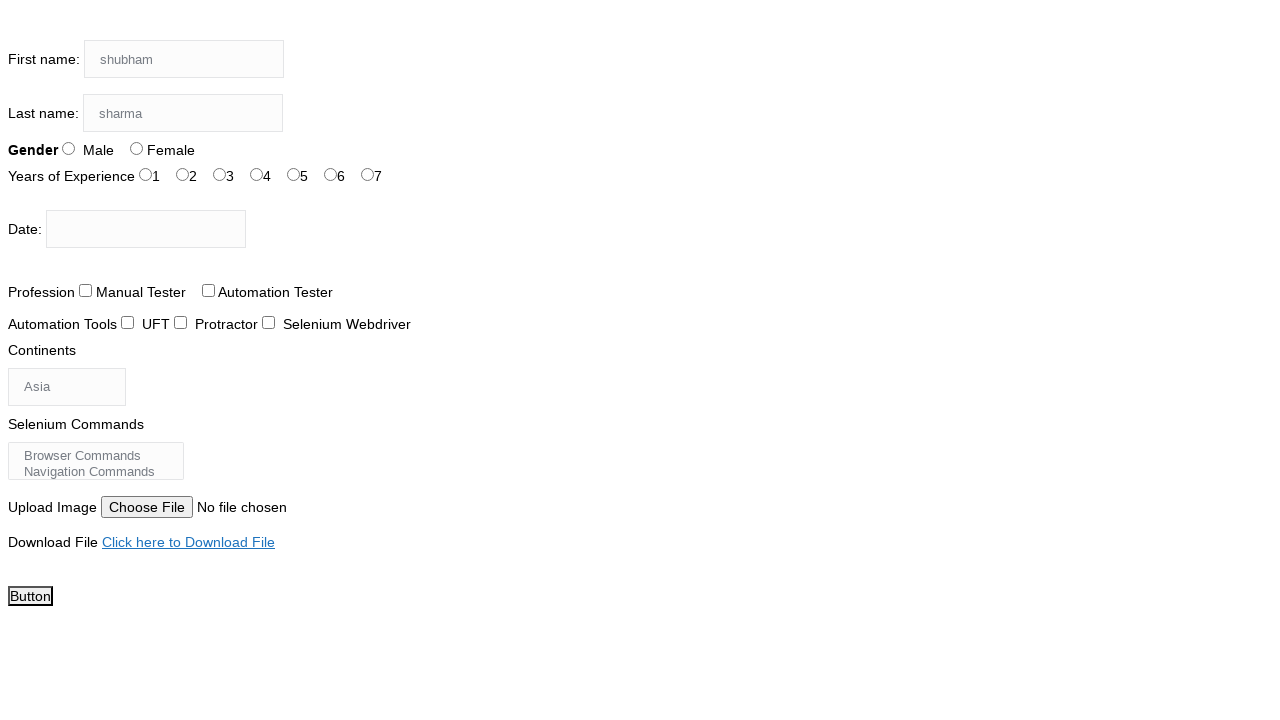

Released Shift key
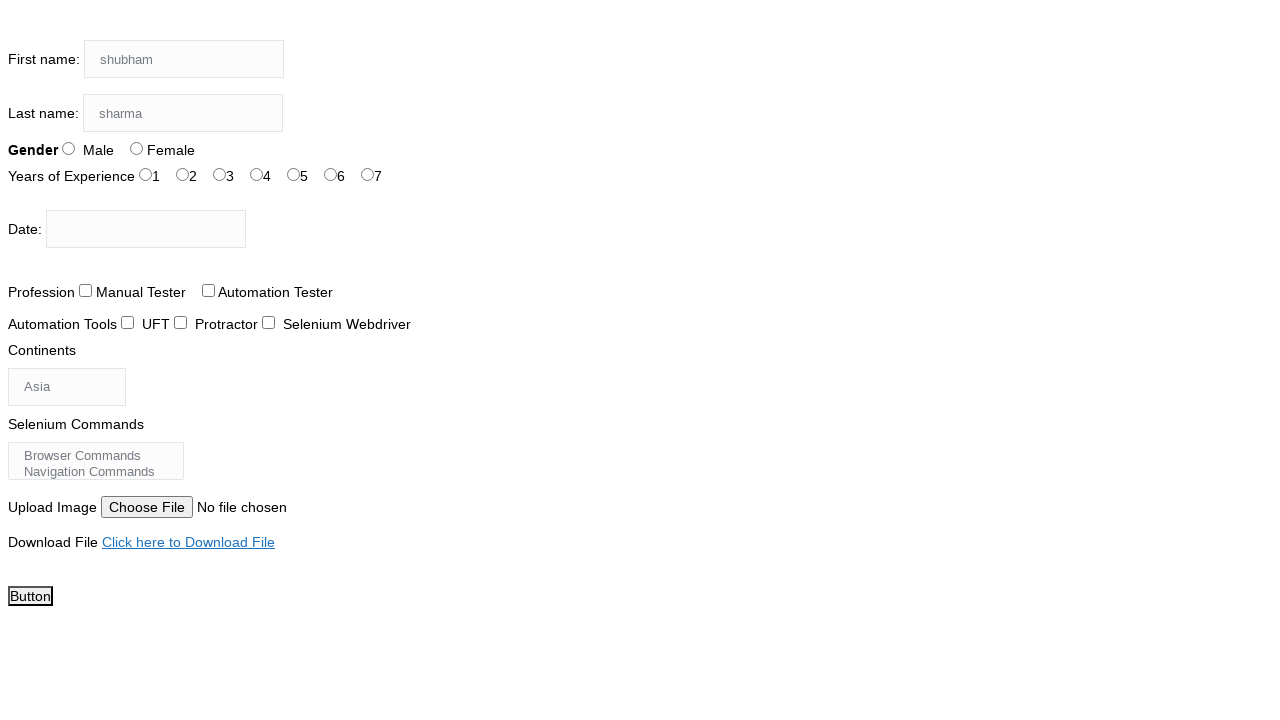

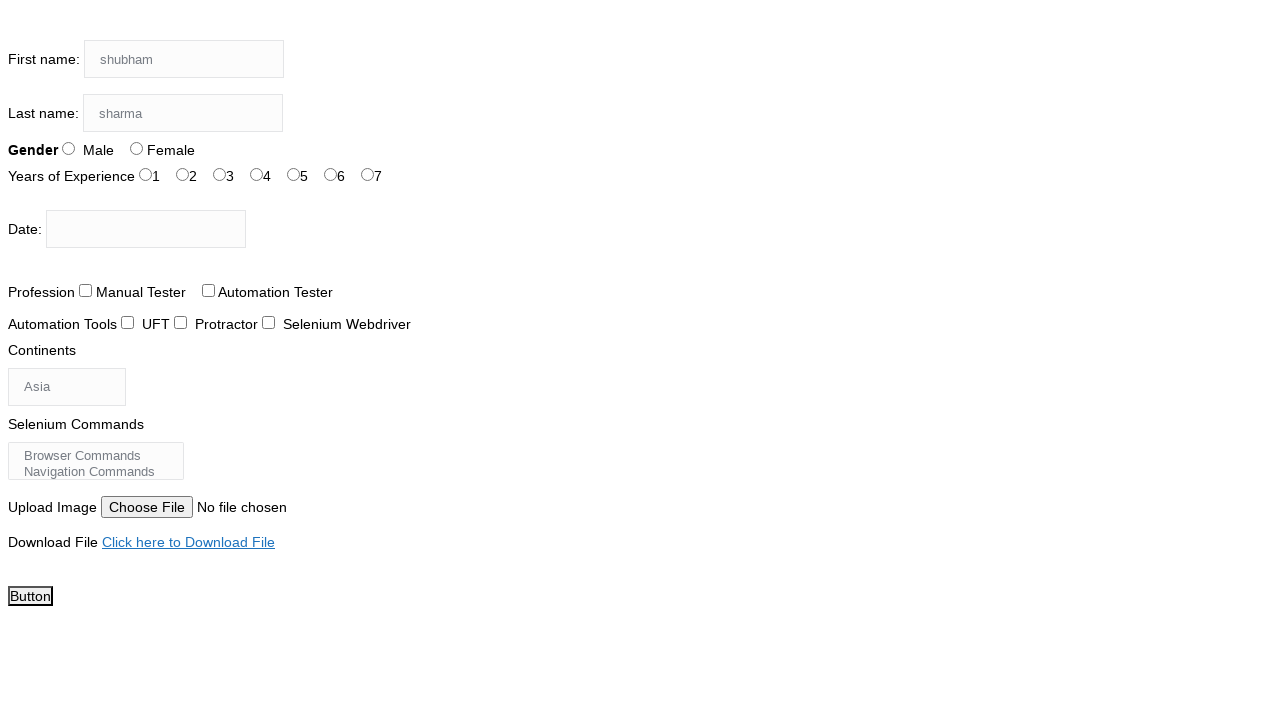